Tests window handle functionality on W3Schools by clicking a button that opens a new window, switching to it, getting its URL and title, then closing it and switching back to the original window

Starting URL: https://www.w3schools.com/jsref/tryit.asp?filename=tryjsref_win_open

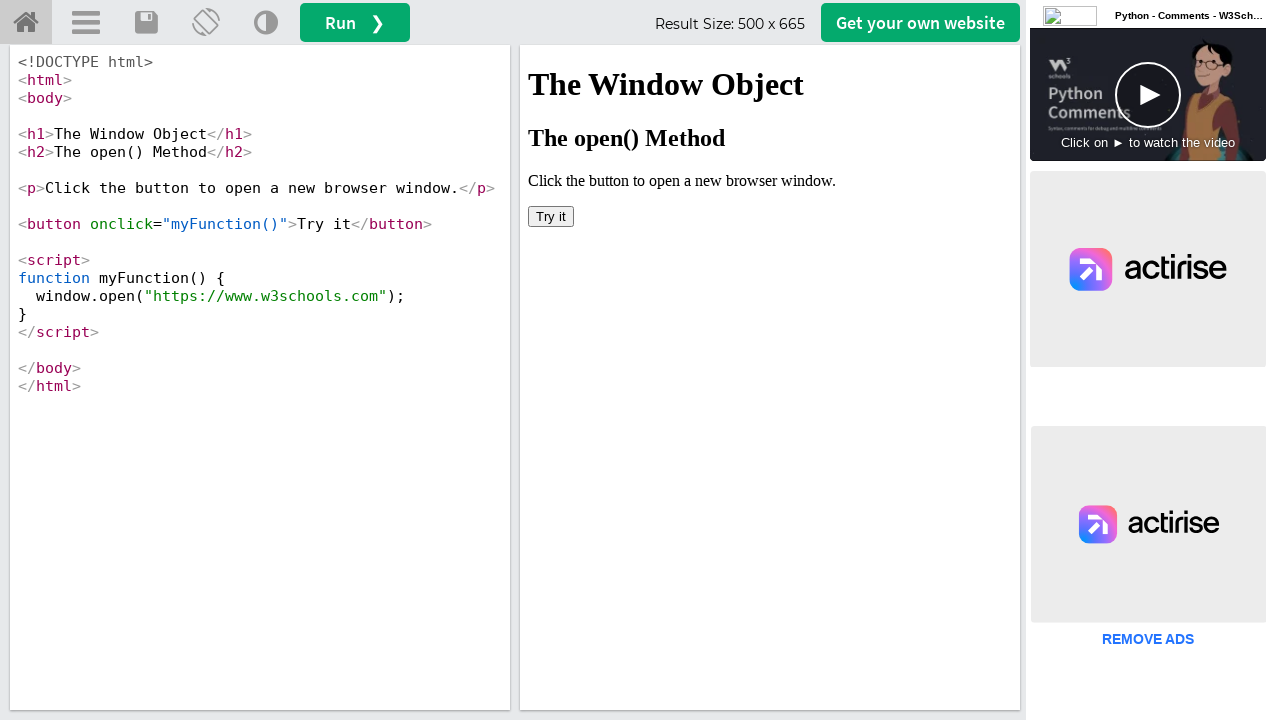

Switched to iframeResult
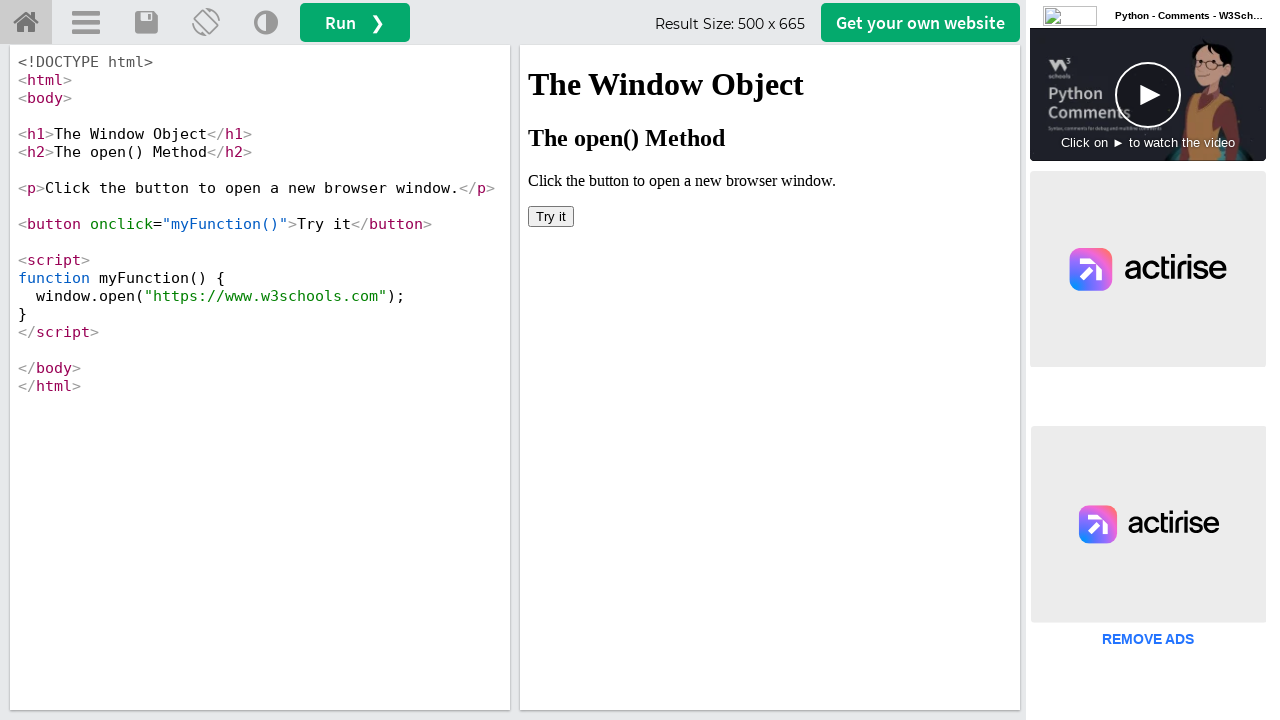

Clicked 'Try it' button and new window opened at (551, 216) on xpath=//button[contains(text(),'Try it')]
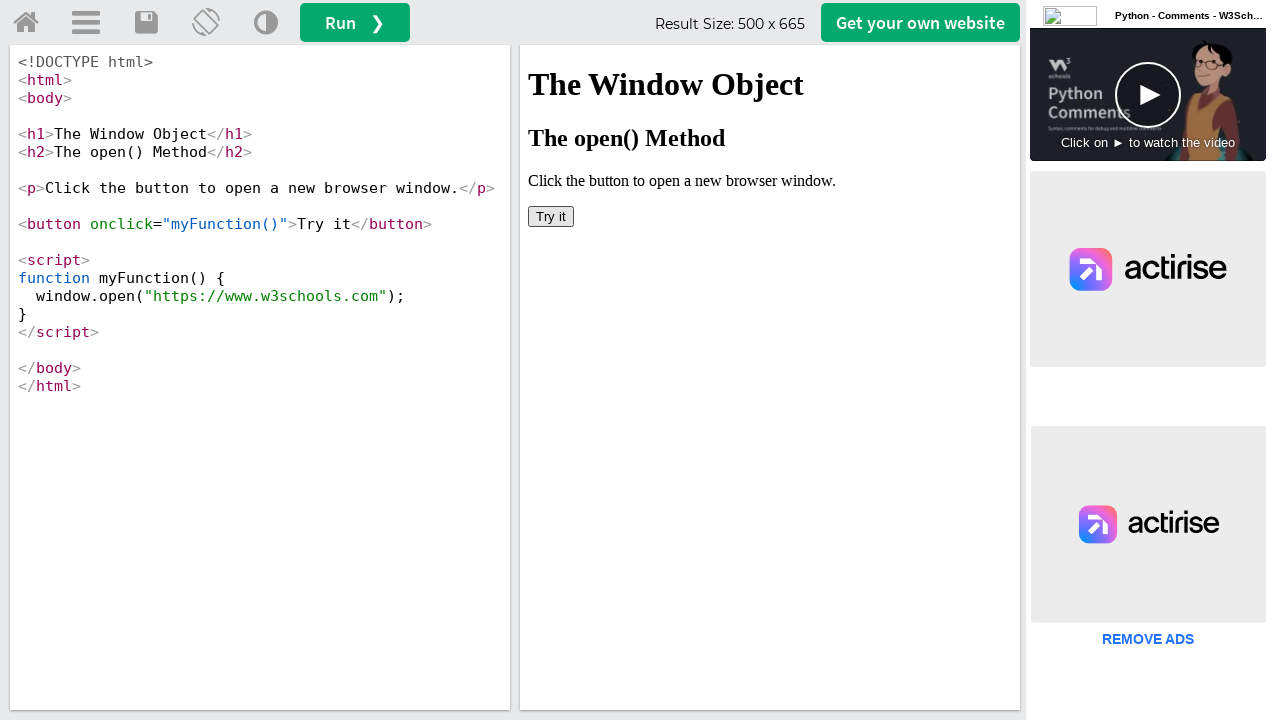

New window finished loading
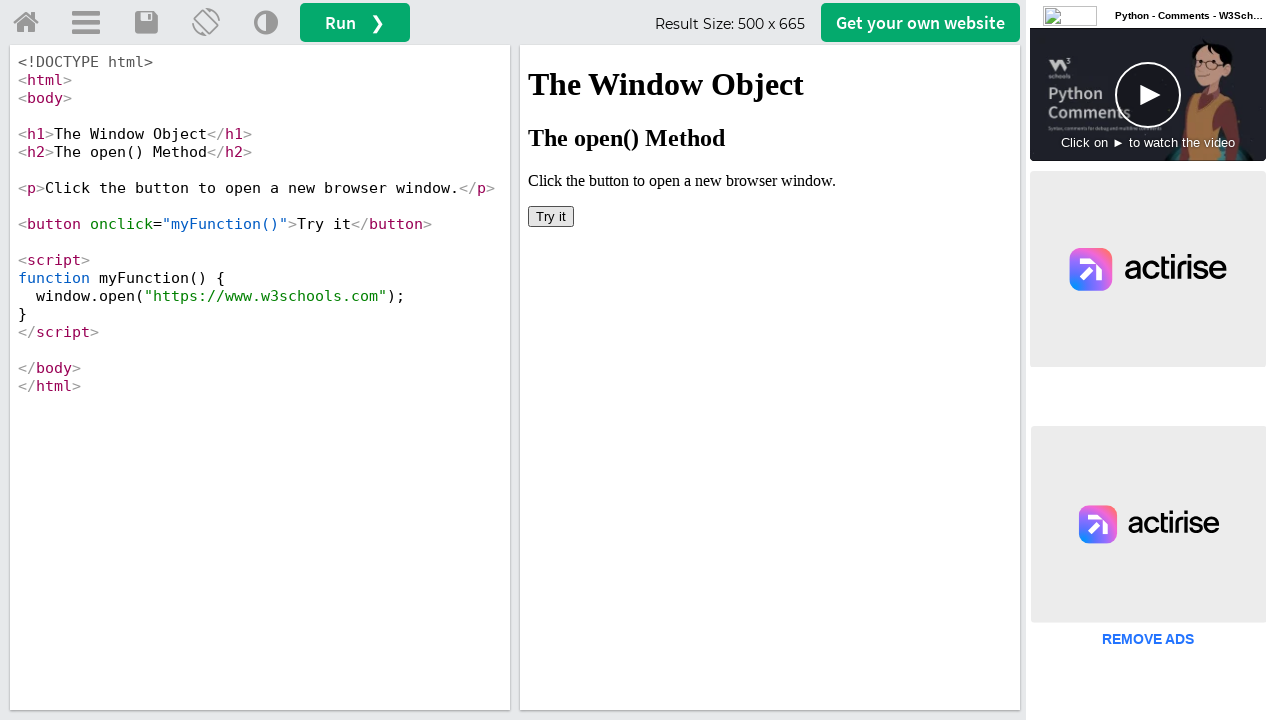

Retrieved new window URL: https://www.w3schools.com/ and title: <bound method Page.title of <Page url='https://www.w3schools.com/'>>
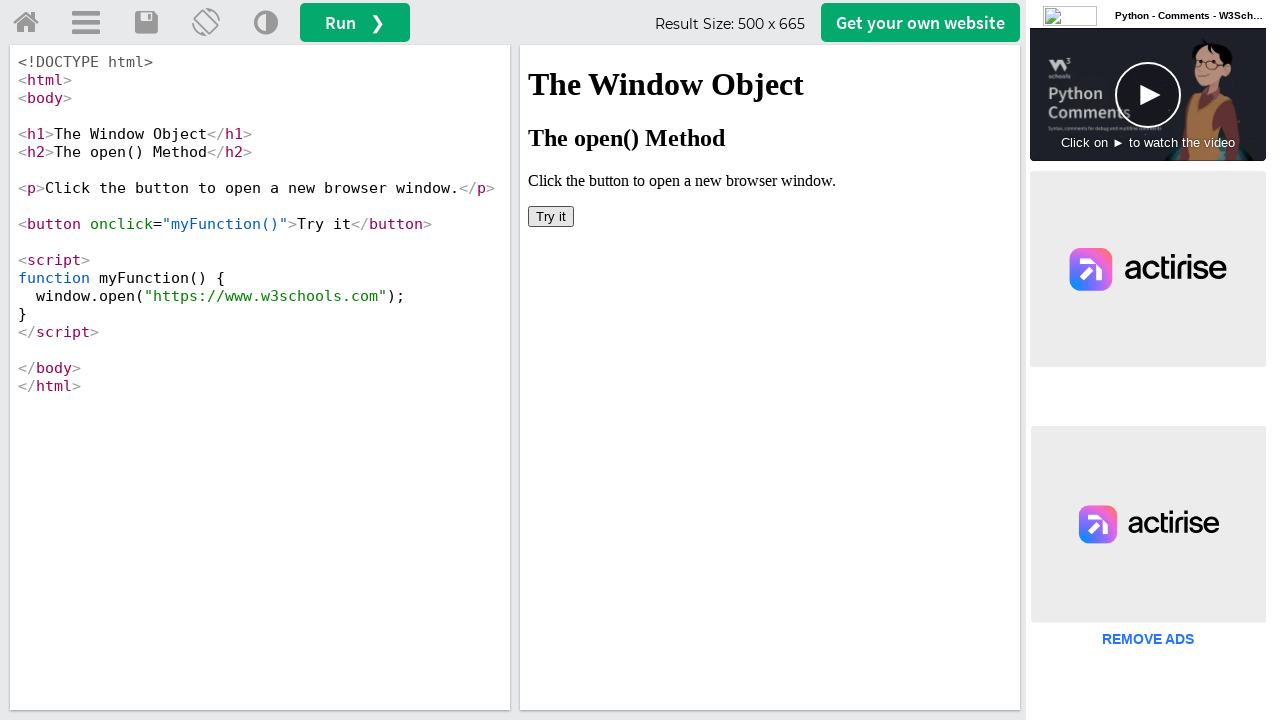

Closed the newly opened window
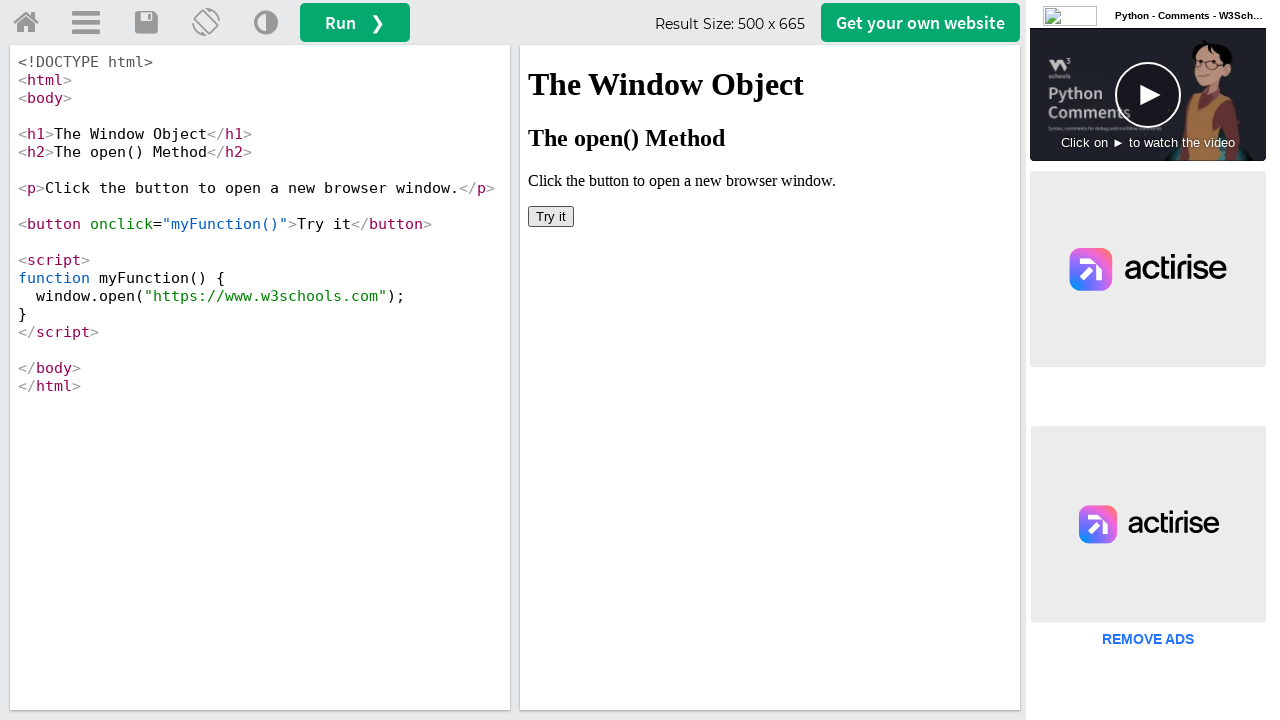

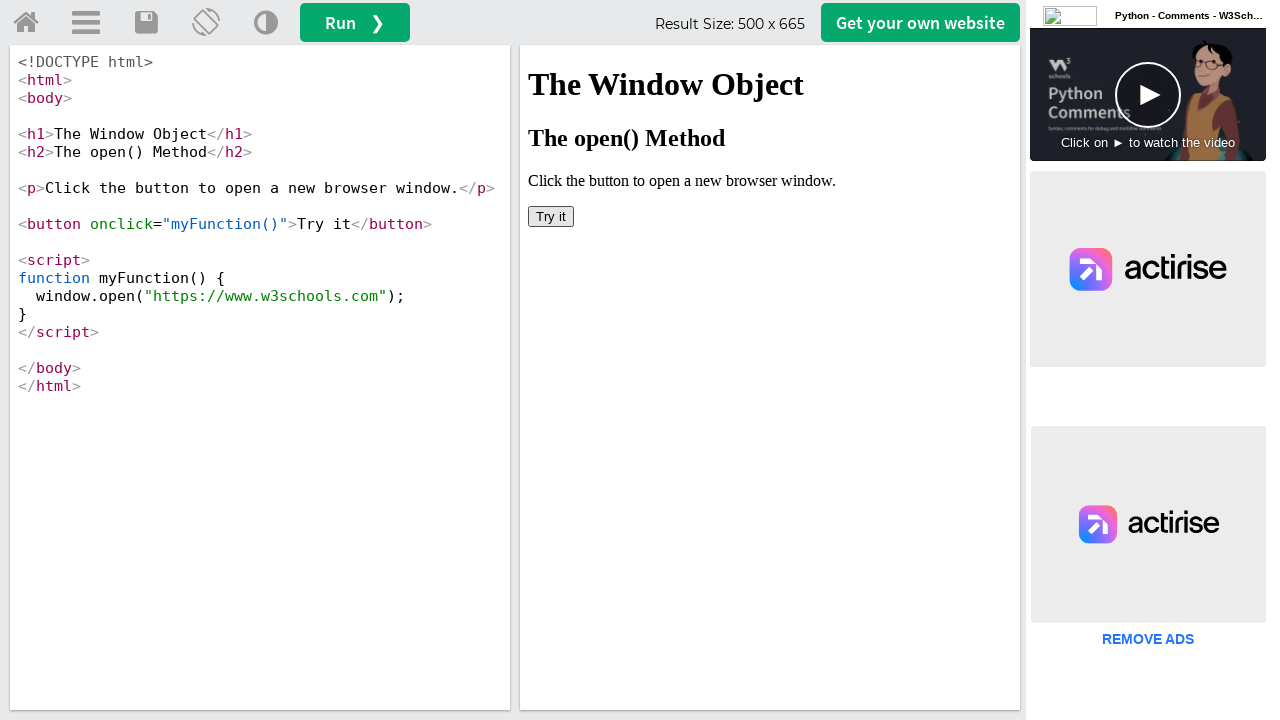